Tests the Category section on Automation Exercise website by verifying the category element is displayed and retrieving category names

Starting URL: https://www.automationexercise.com/

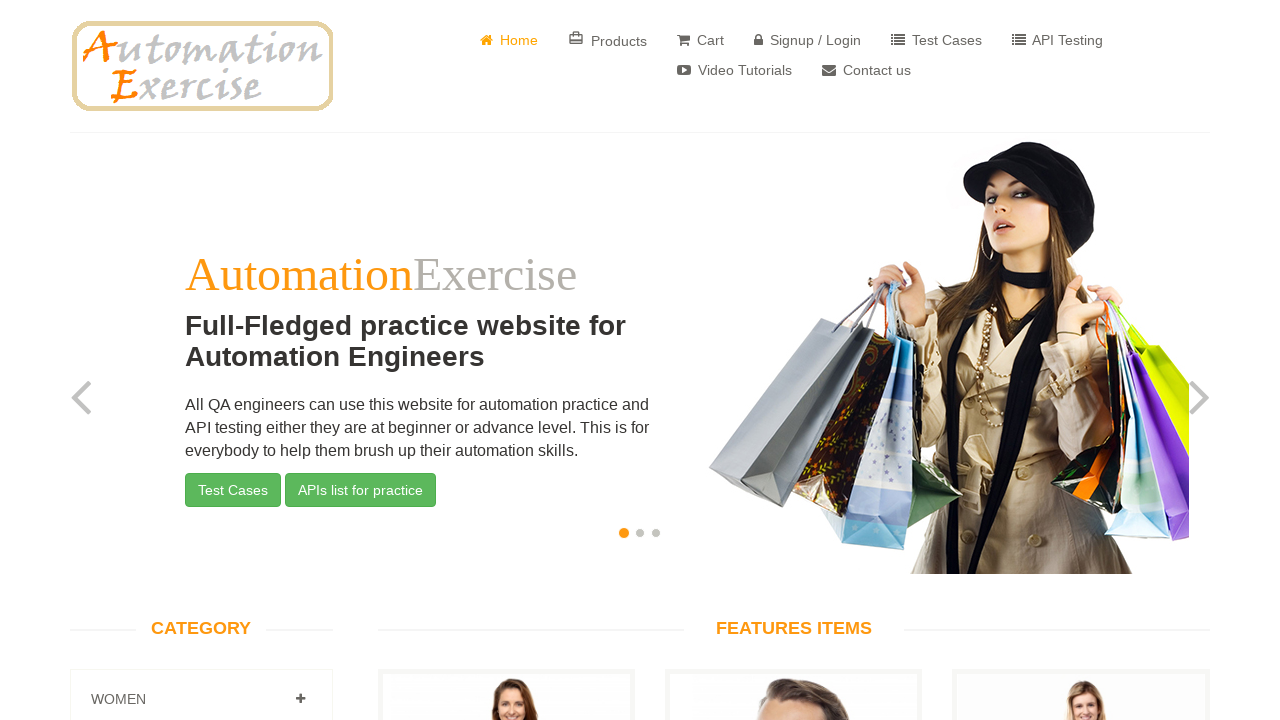

Located the category section element with ID 'accordian'
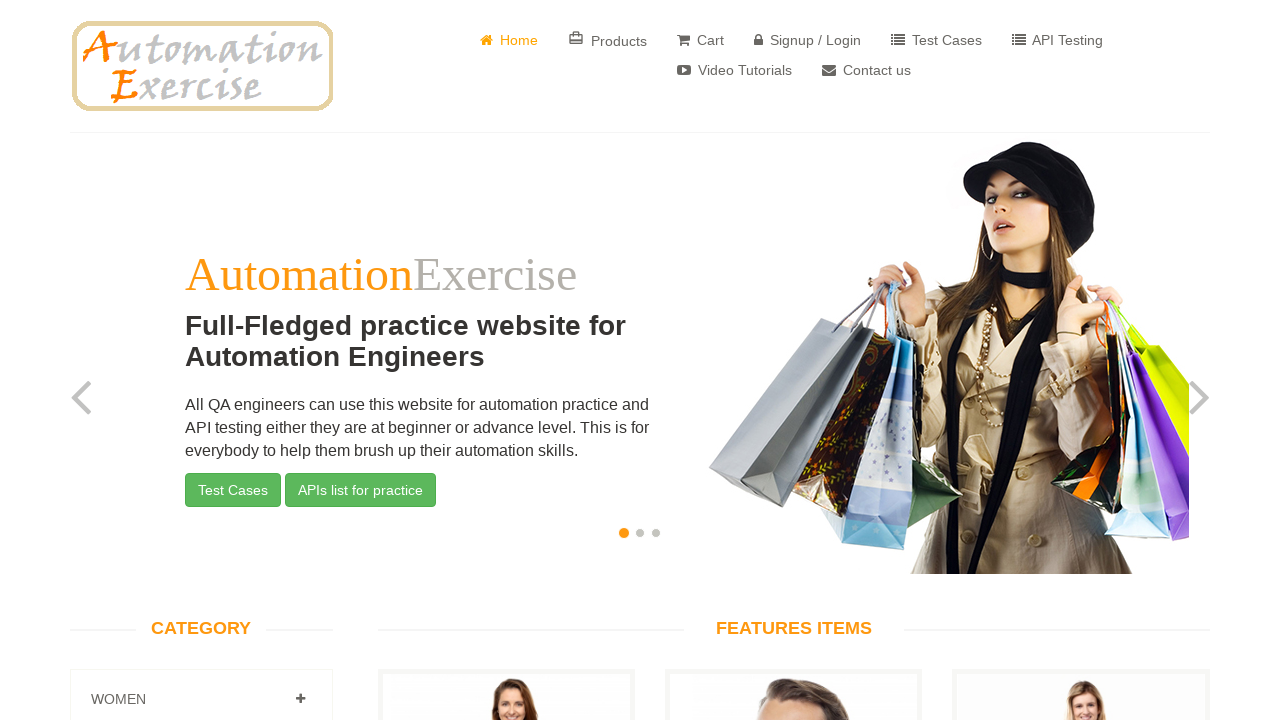

Verified that the category element is visible
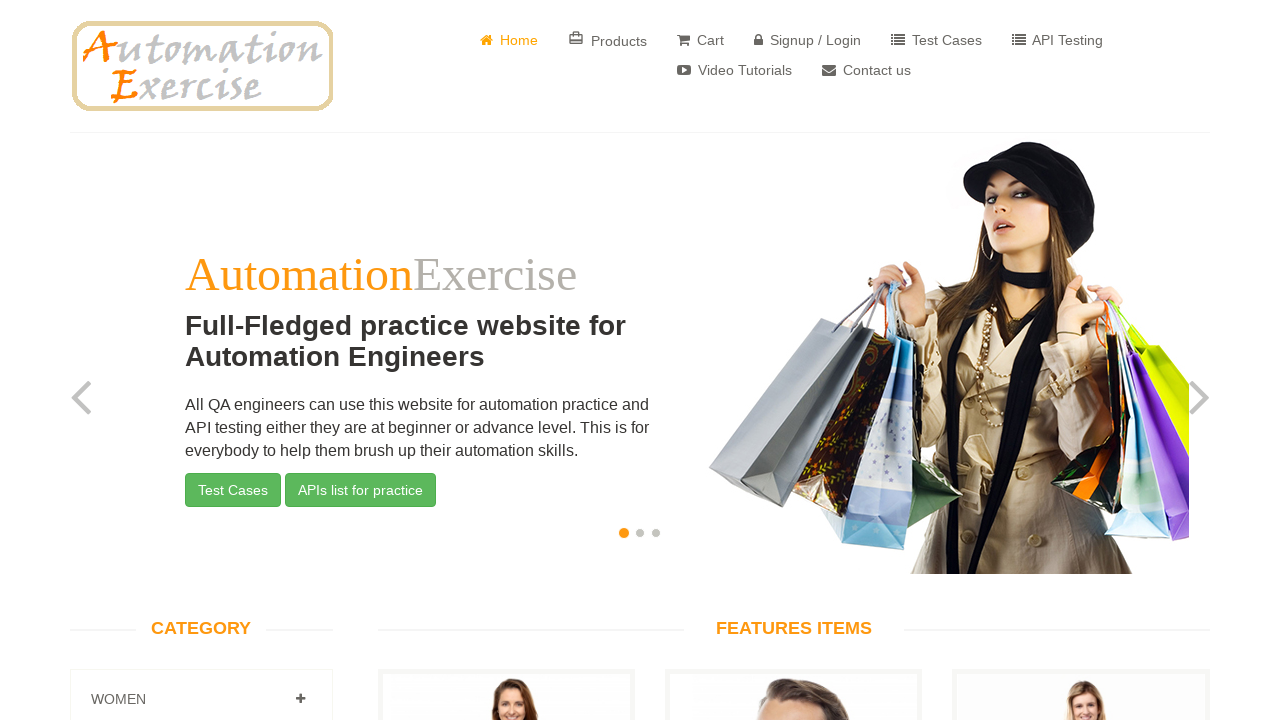

Retrieved category names: 
							
							
								
									
										
											
											Women
										
									
								
								
									
										
											
											Dress 
											
											Tops 
											
											Saree 
											
										
									
								
							
							
							
								
									
										
											
											Men
										
									
								
								
									
										
											
											Tshirts 
											
											Jeans 
											
										
									
								
							
							
							
								
									
										
											
											Kids
										
									
								
								
									
										
											
											Dress 
											
											Tops & Shirts 
											
										
									
								
							
							
						
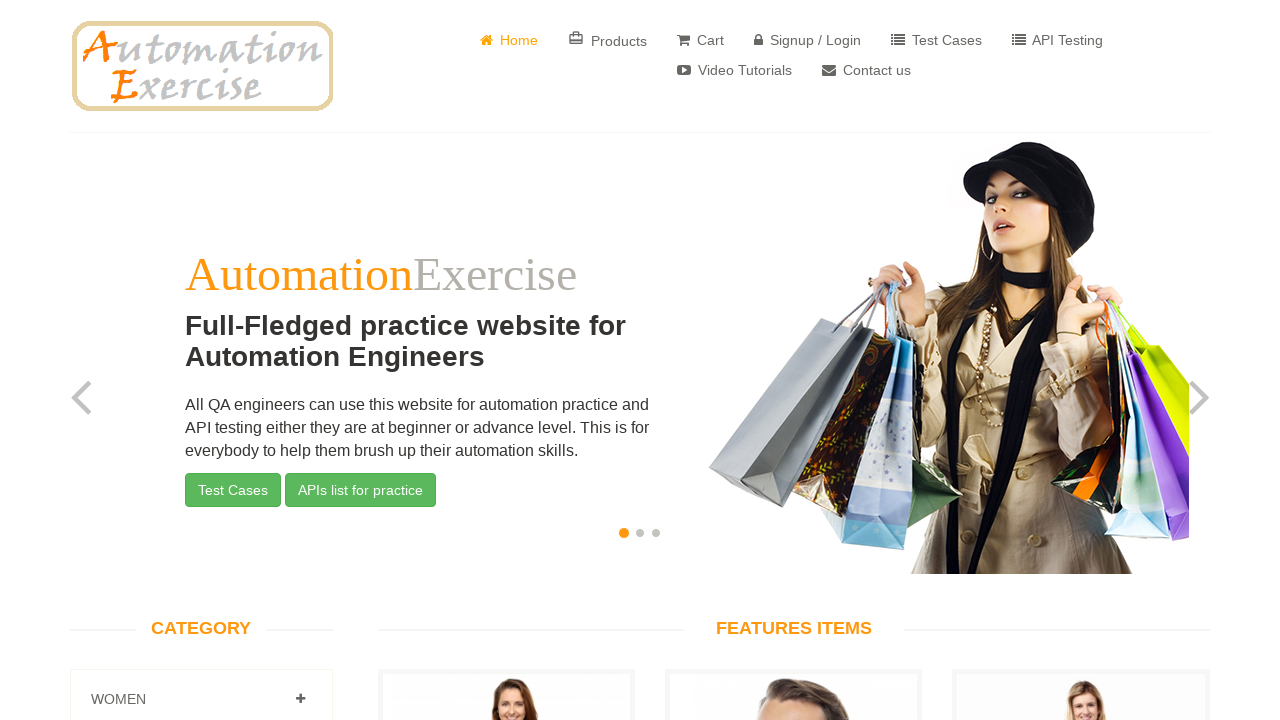

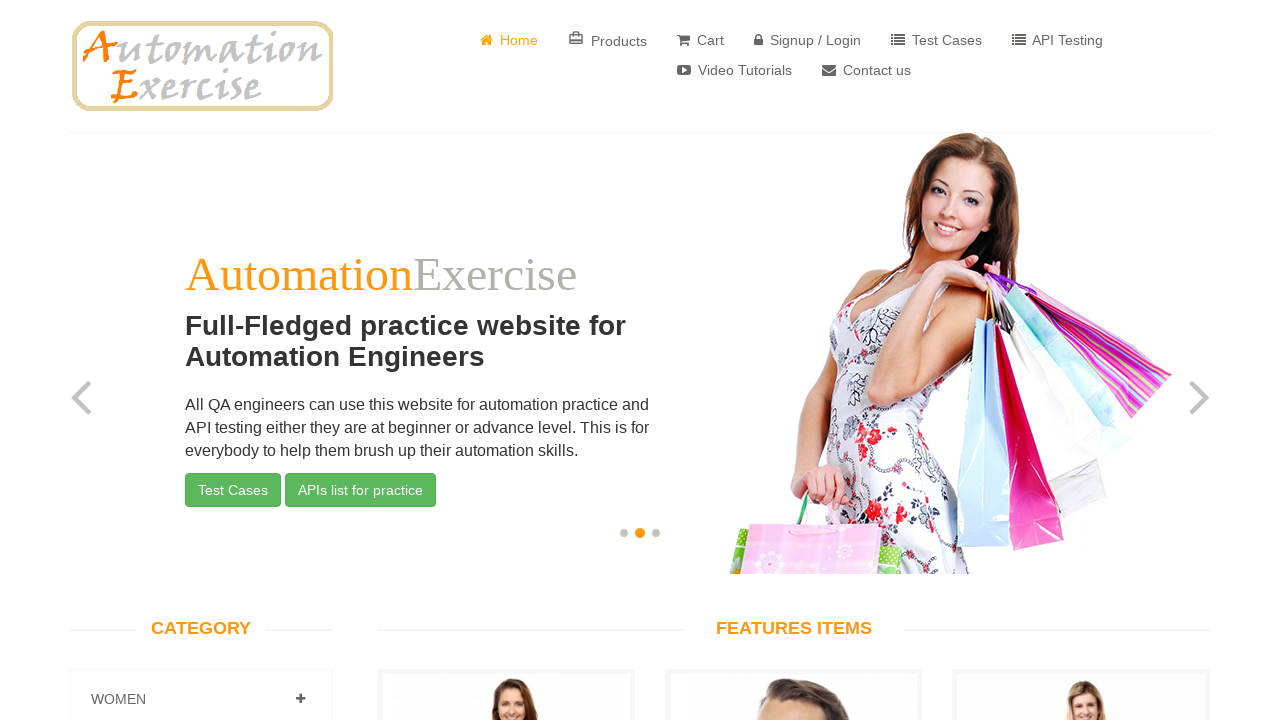